Hovers over the first image to reveal user information and clicks the profile link

Starting URL: http://the-internet.herokuapp.com/hovers

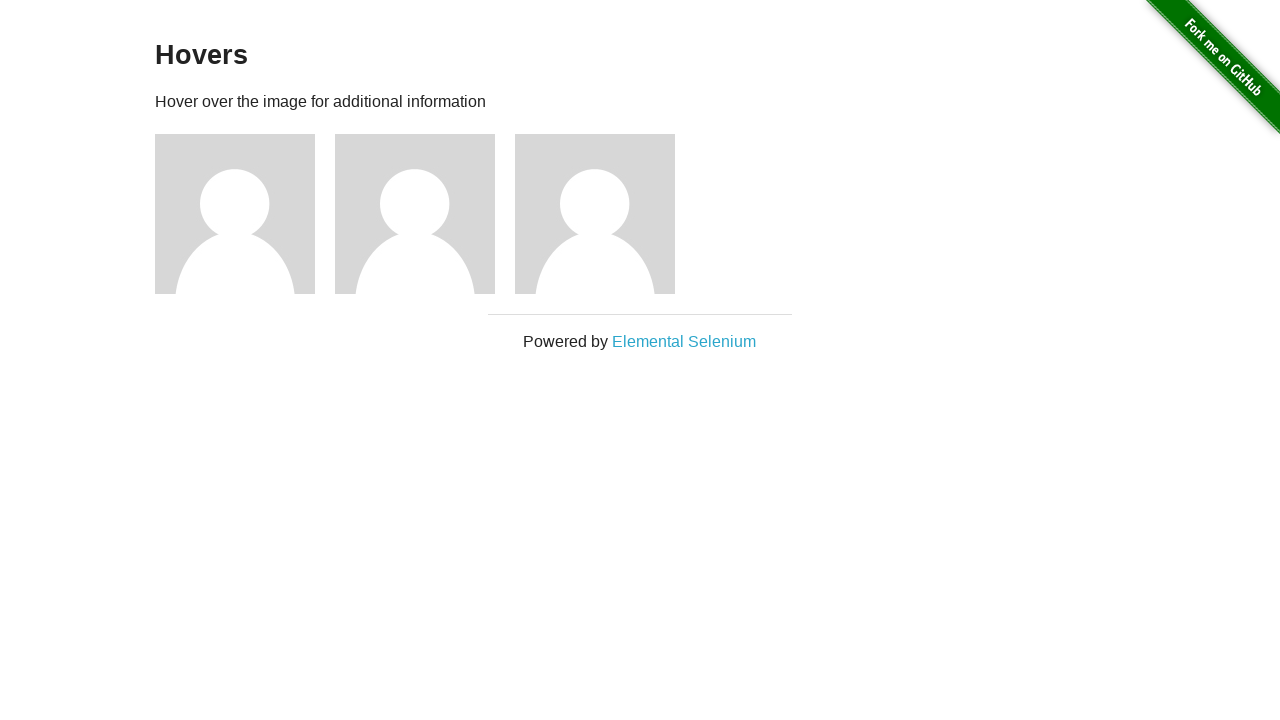

Hovered over the first image to reveal user information at (235, 214) on xpath=//*[@id='content']/div/div[1]/img
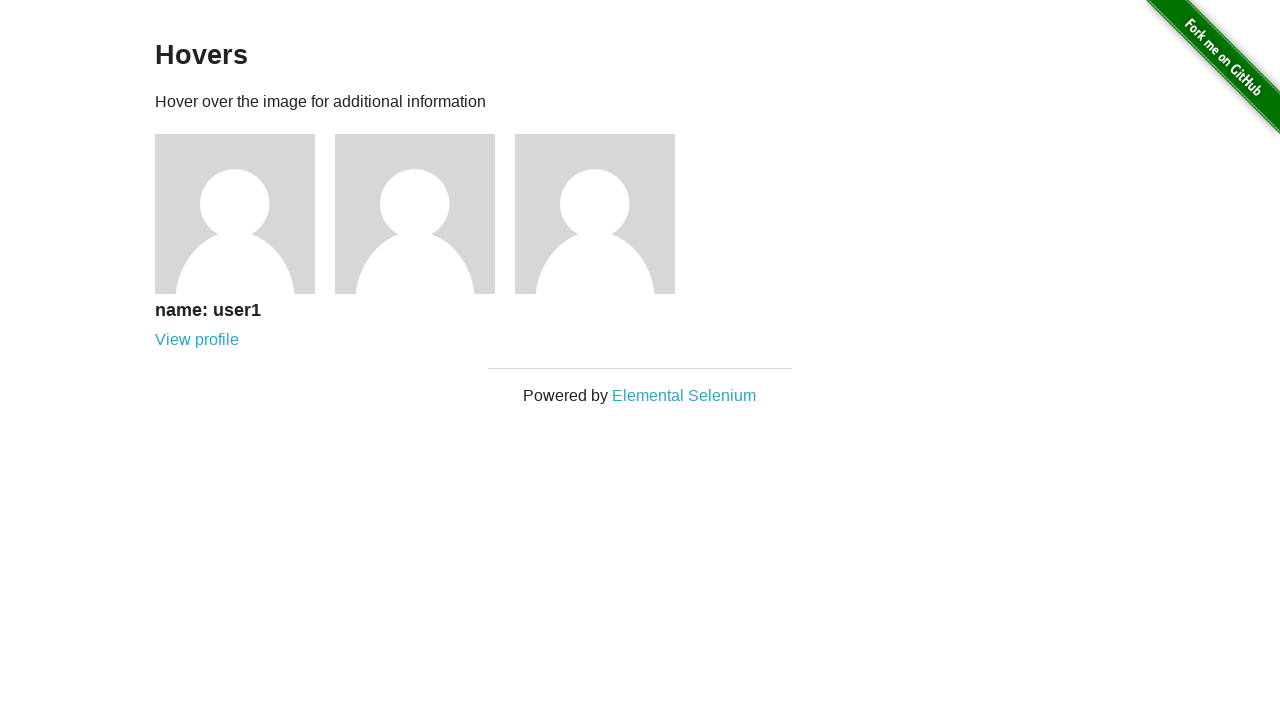

Retrieved user name text from revealed user information
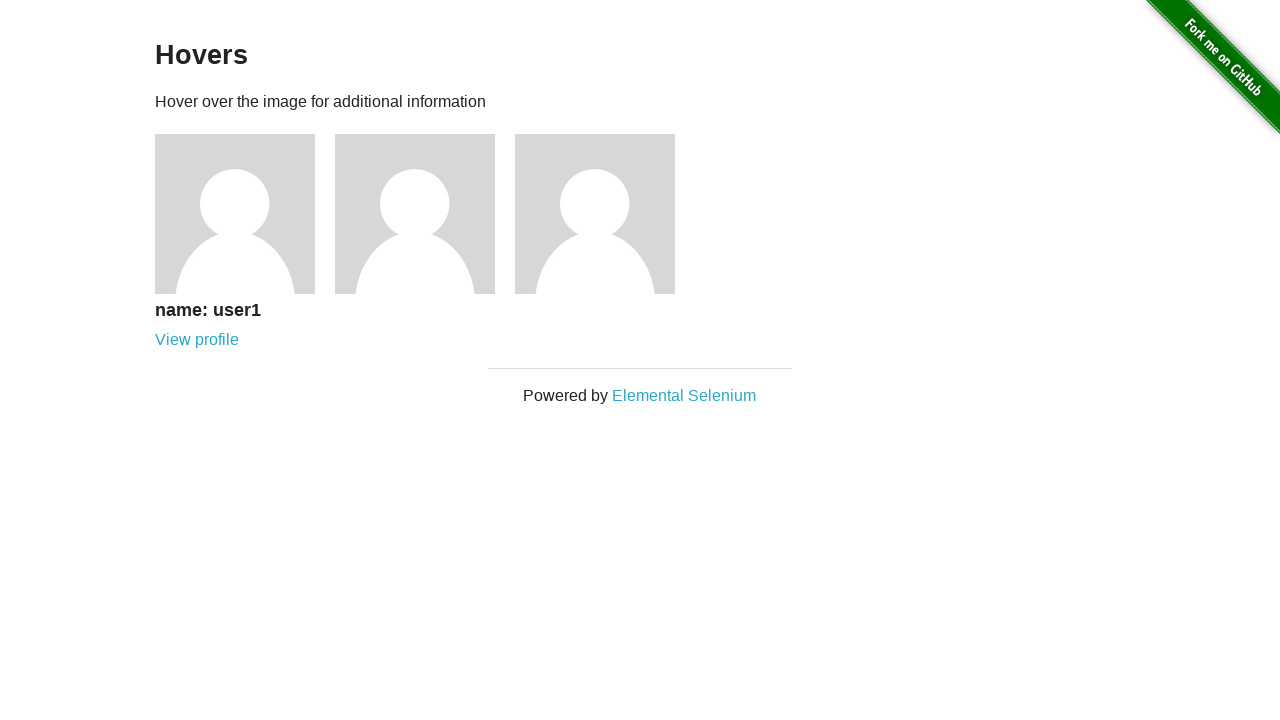

Verified that user name matches 'name: user1'
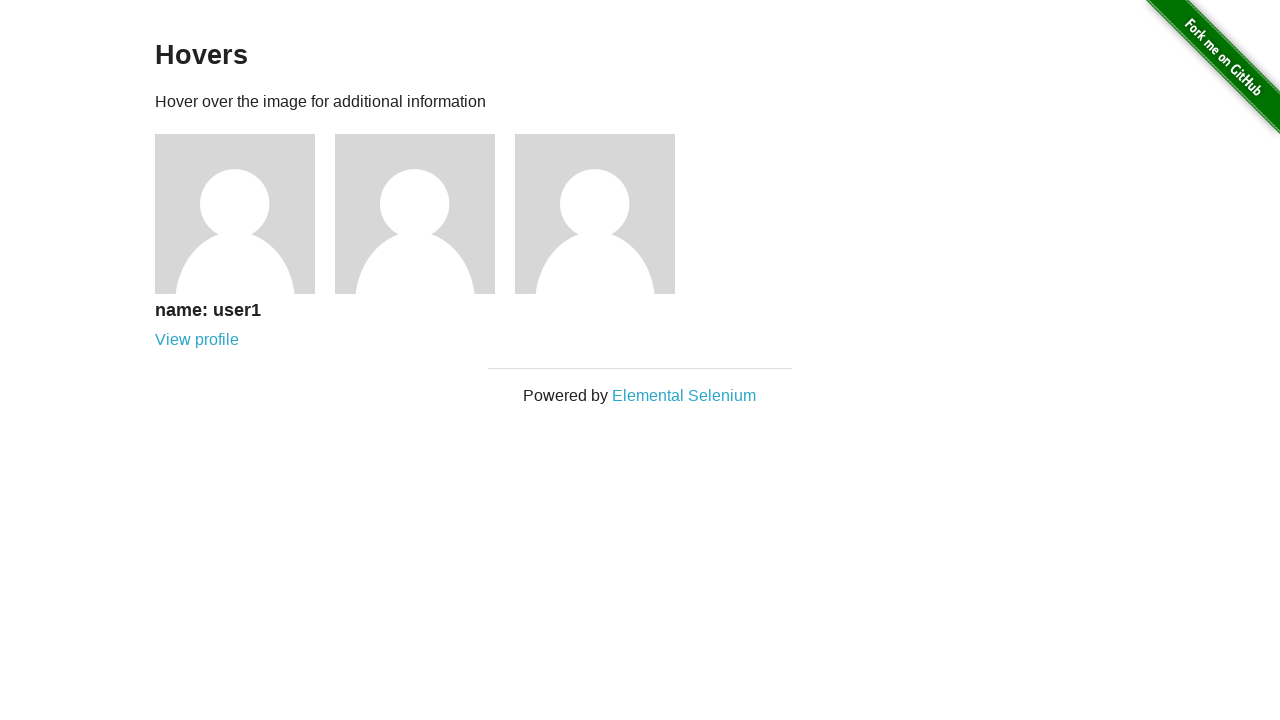

Clicked on the profile link at (197, 340) on xpath=//*[@id='content']/div/div[1]/div/a
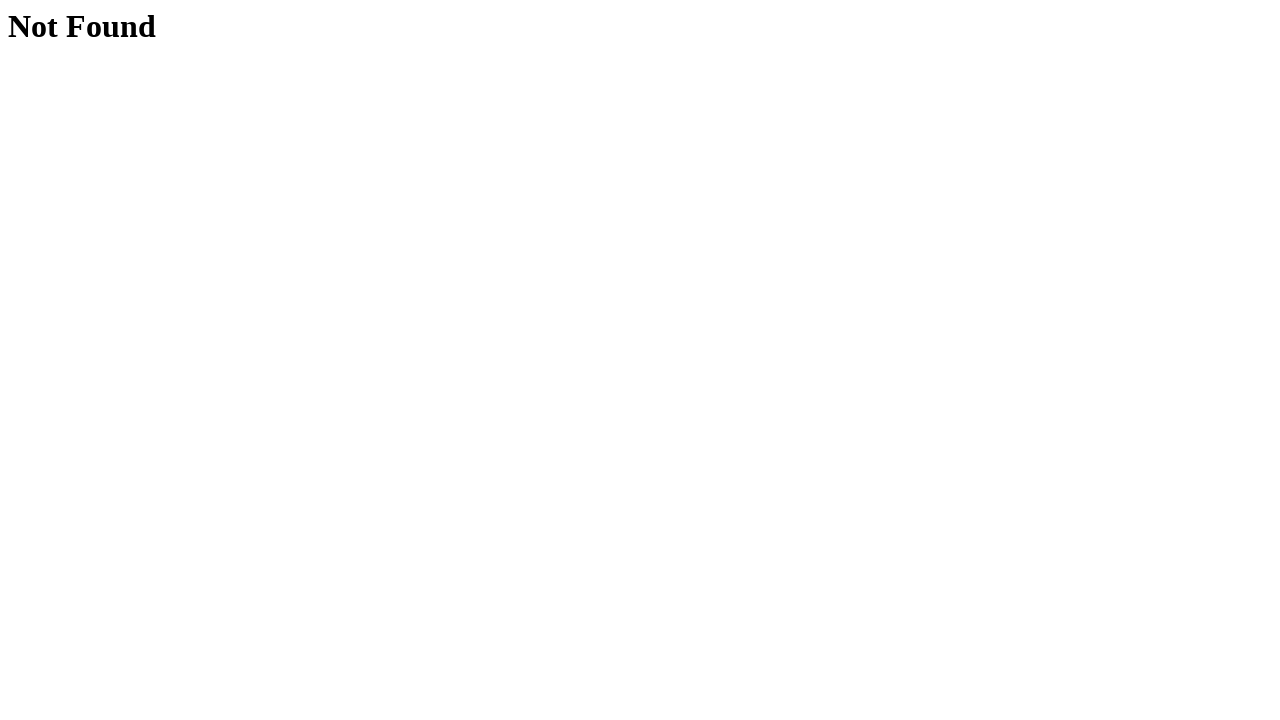

Verified successful navigation to user profile page at http://the-internet.herokuapp.com/users/1
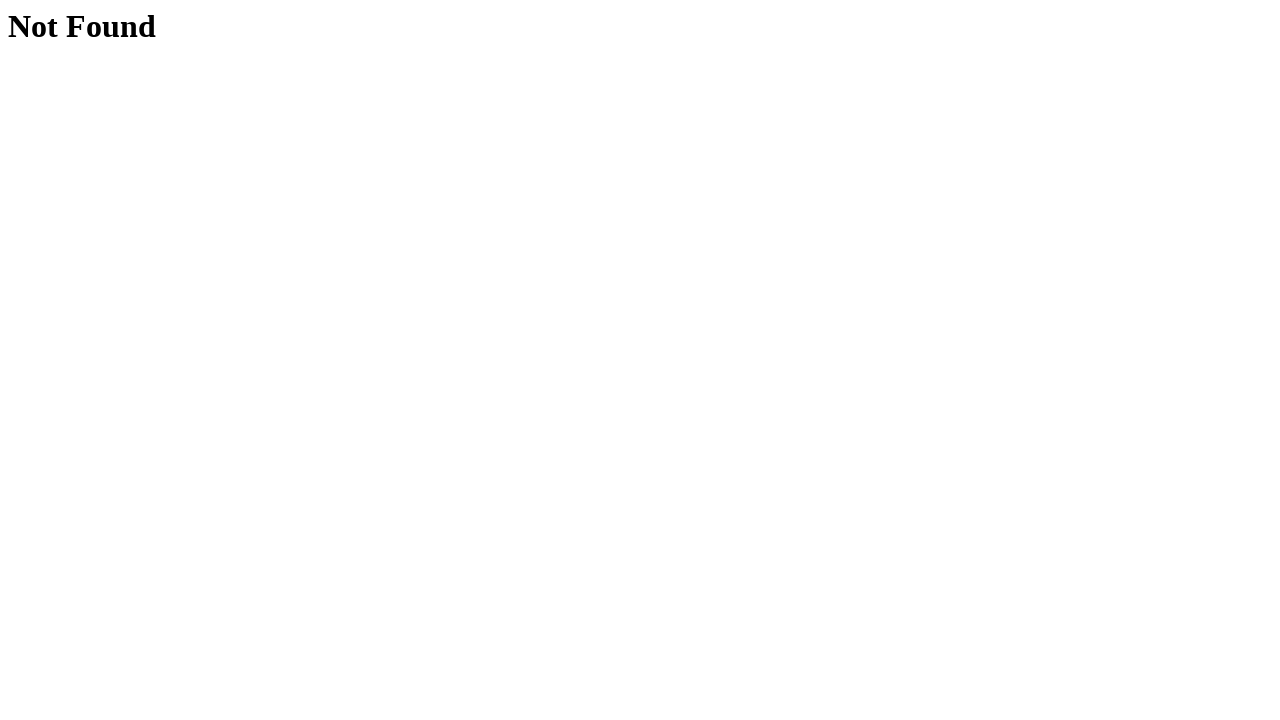

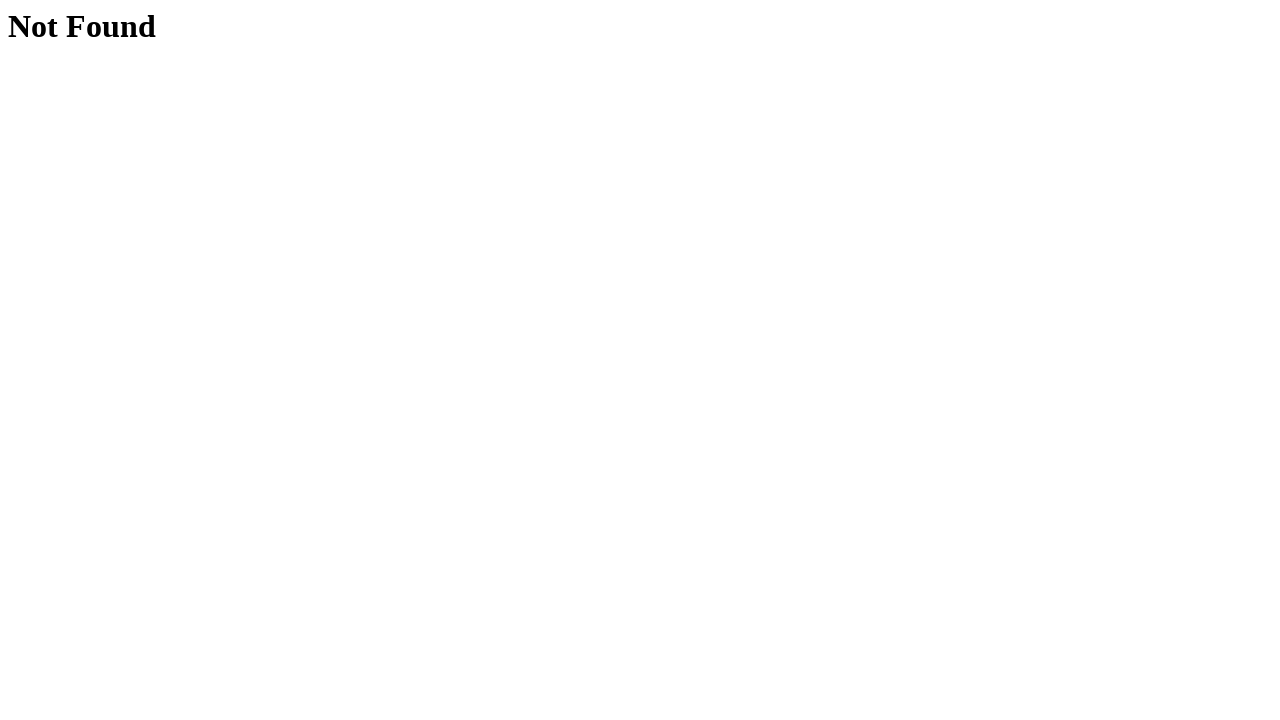